Navigates to Shanghai Ranking's Academic Ranking of World Universities page and clicks through pagination to browse multiple pages of results

Starting URL: https://www.shanghairanking.cn/rankings/arwu/2024

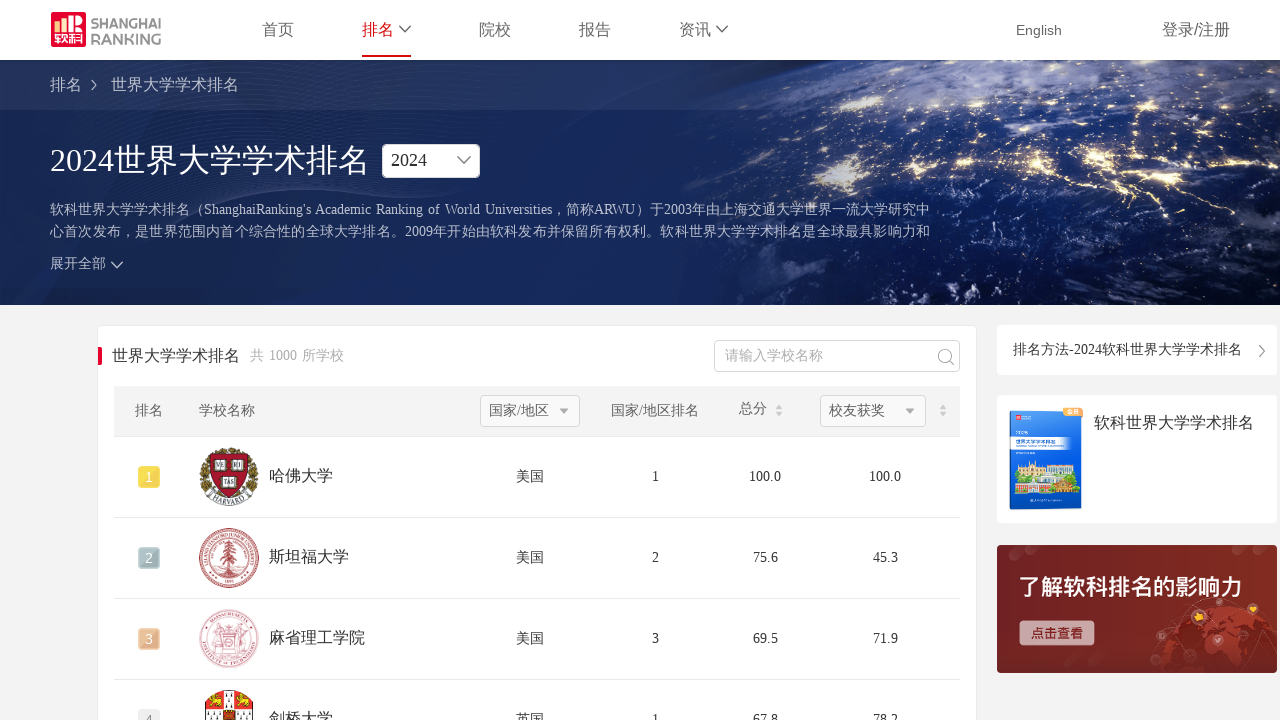

Content box loaded on Shanghai Ranking ARWU 2024 page
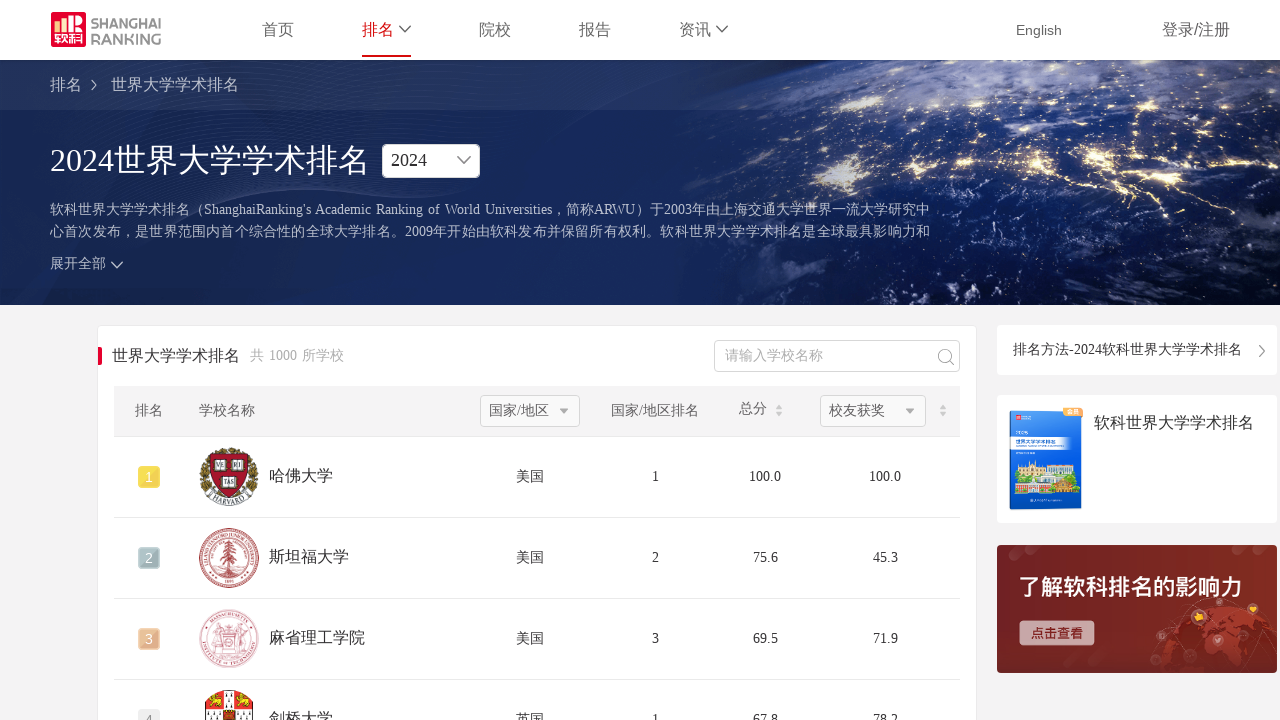

Pagination controls became visible
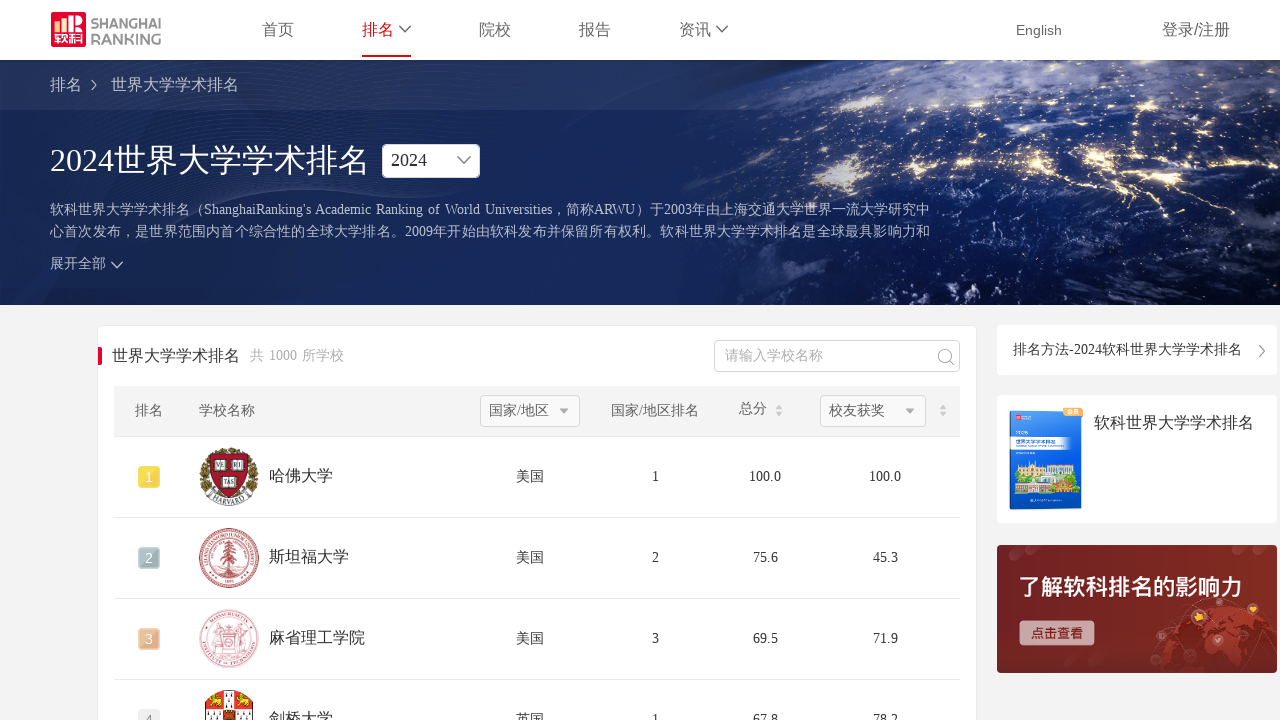

Table with university rankings loaded on page 1
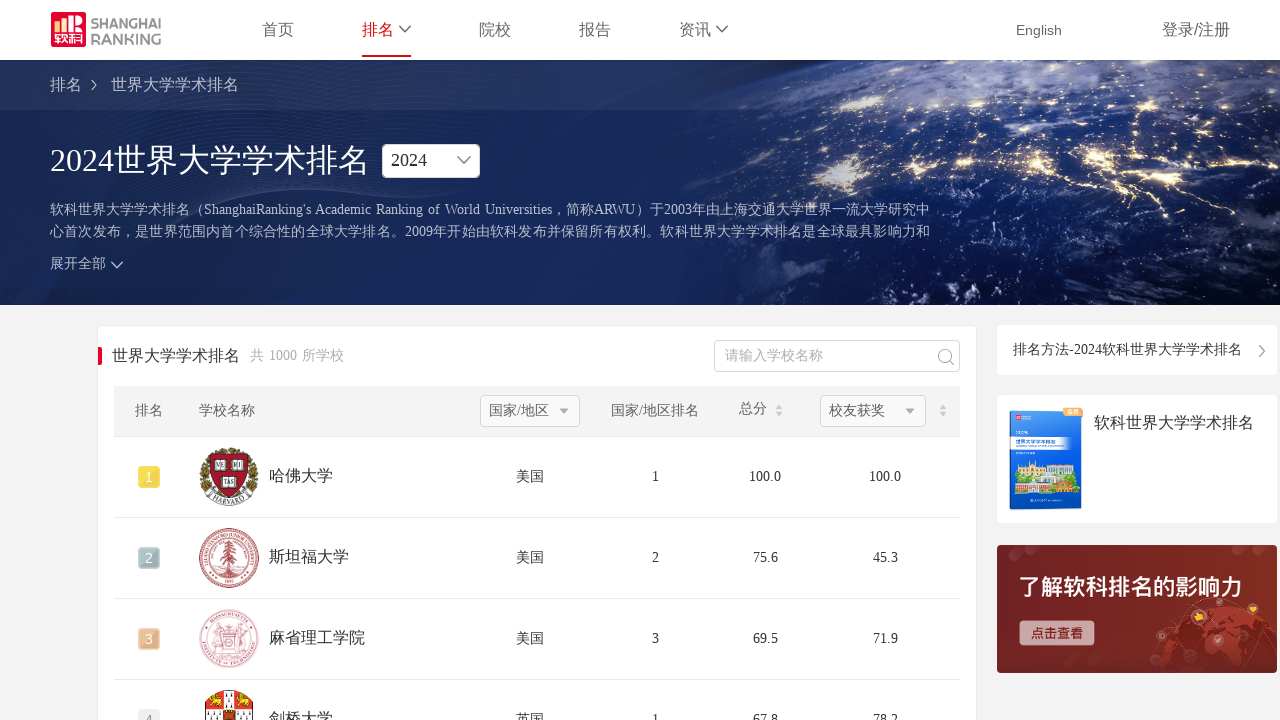

Clicked next page button to navigate to page 2 at (636, 360) on #content-box >> ul >> li.ant-pagination-next >> a
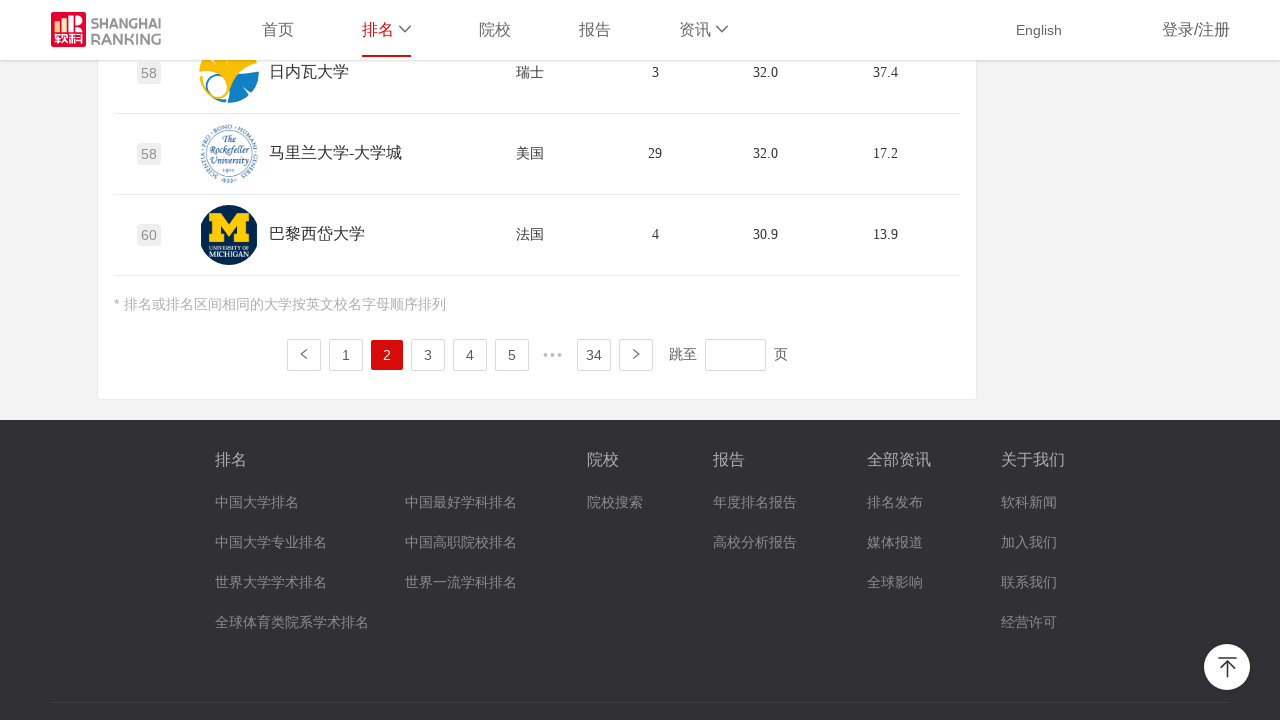

Table with university rankings loaded on page 2
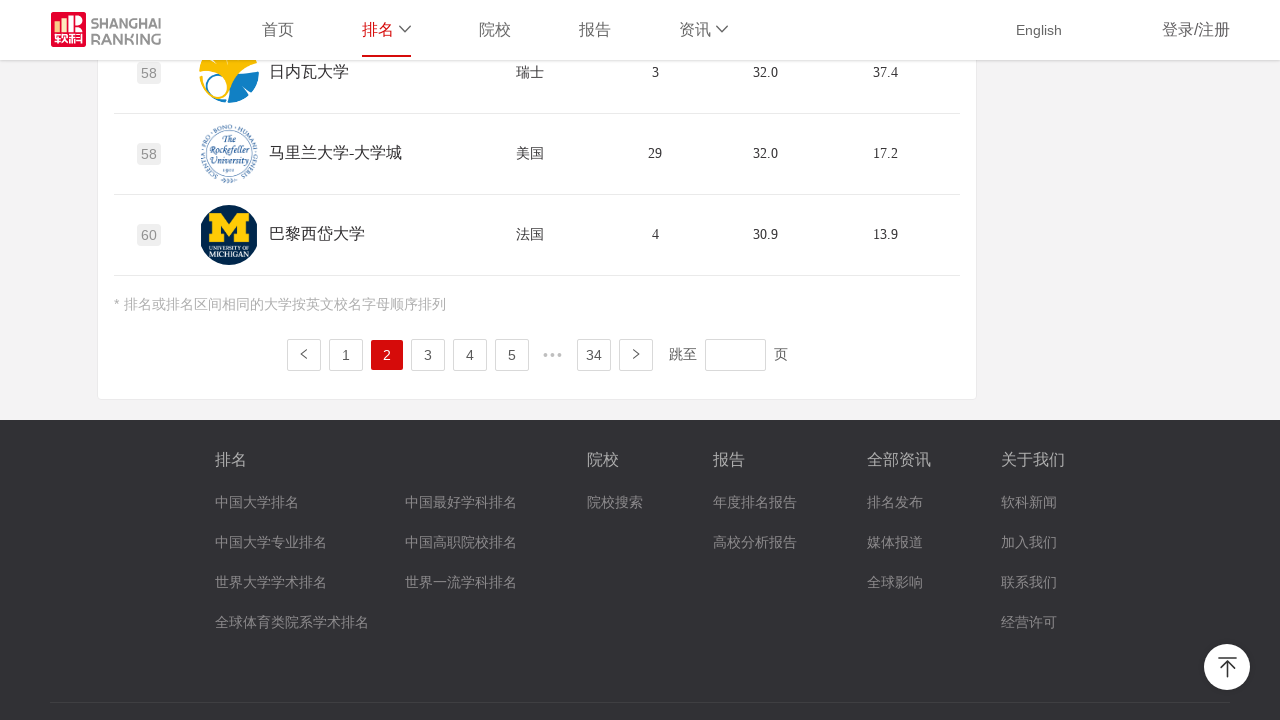

Clicked next page button to navigate to page 3 at (636, 354) on #content-box >> ul >> li.ant-pagination-next >> a
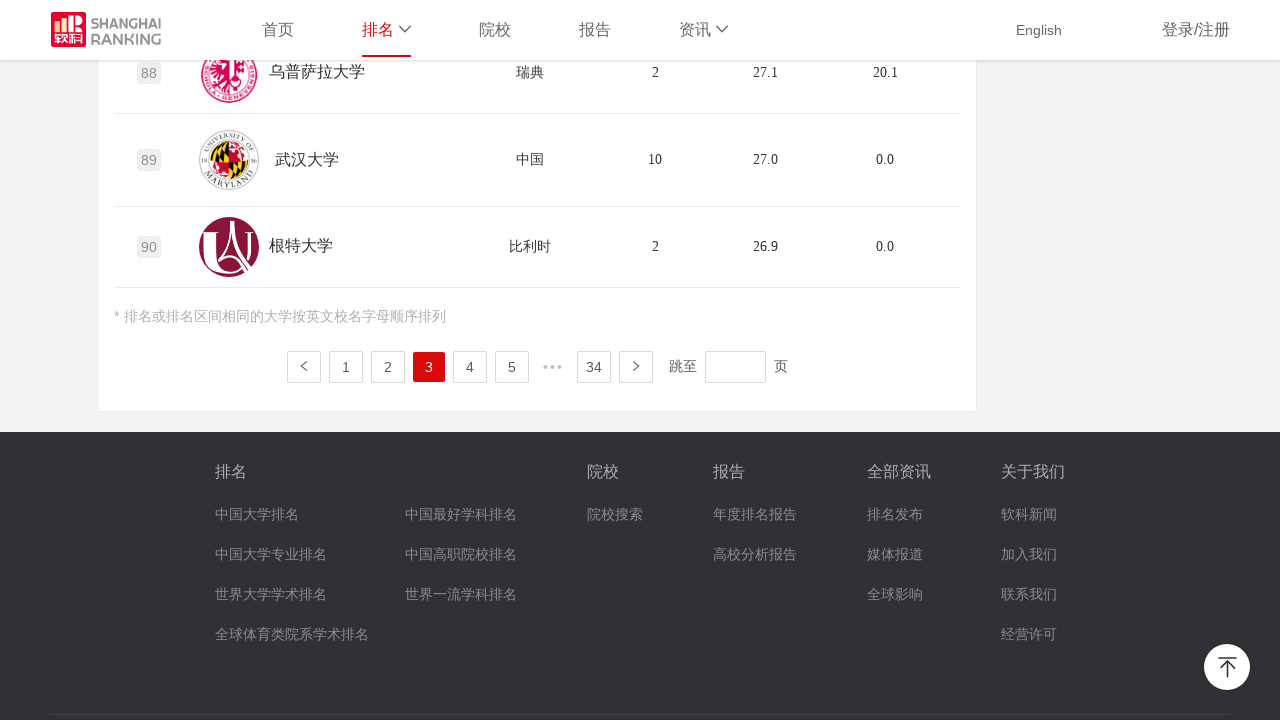

Table with university rankings loaded on page 3
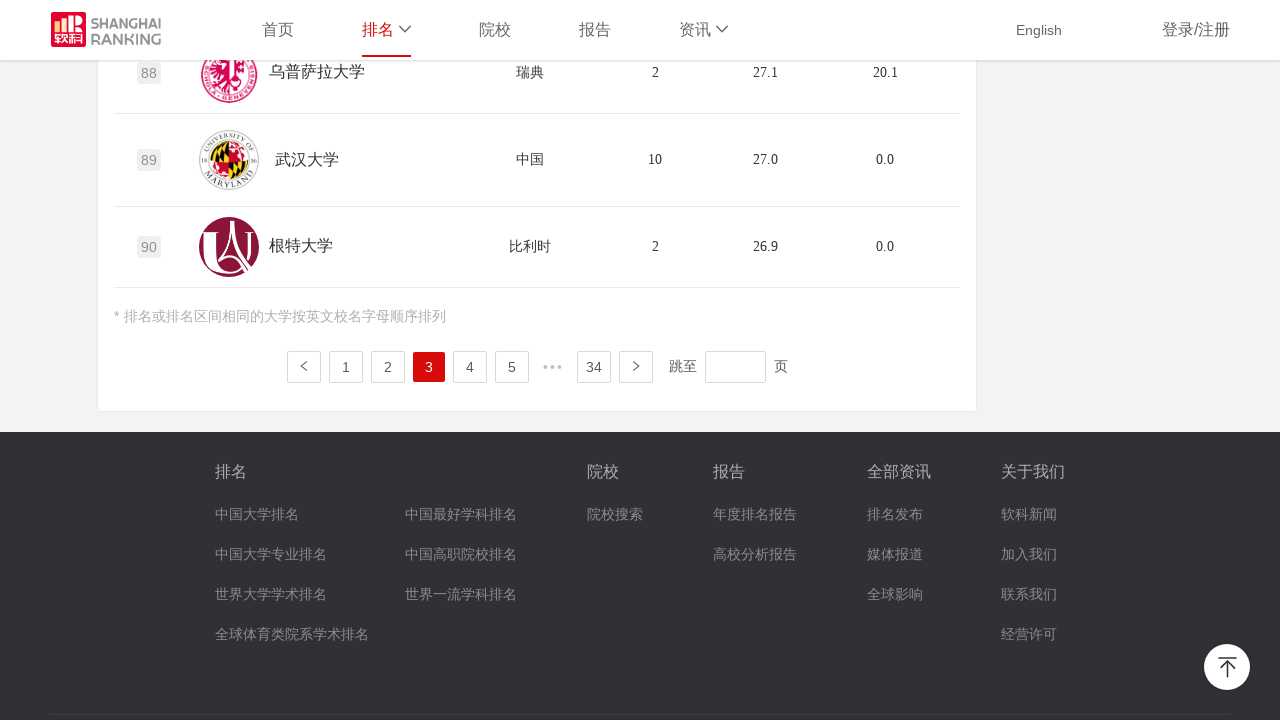

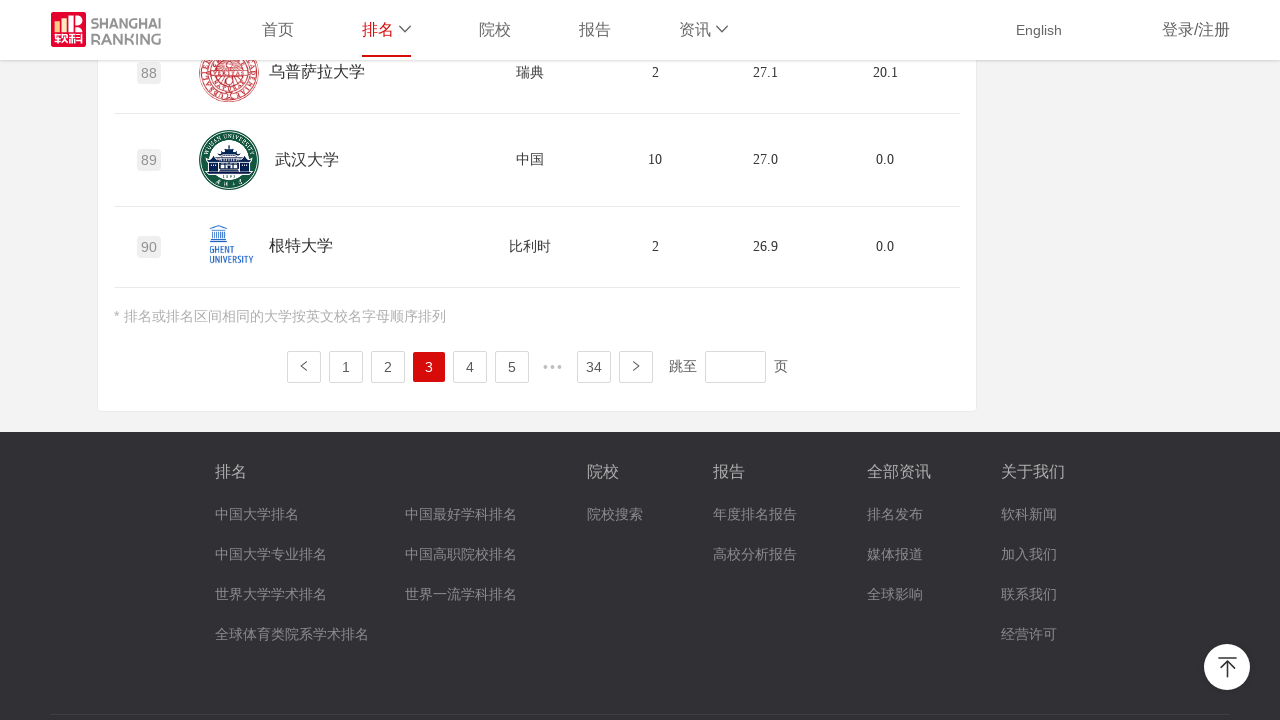